Tests checkbox functionality by verifying a Senior Citizen Discount checkbox is initially unchecked, clicking it, and then verifying it becomes selected

Starting URL: https://rahulshettyacademy.com/dropdownsPractise/

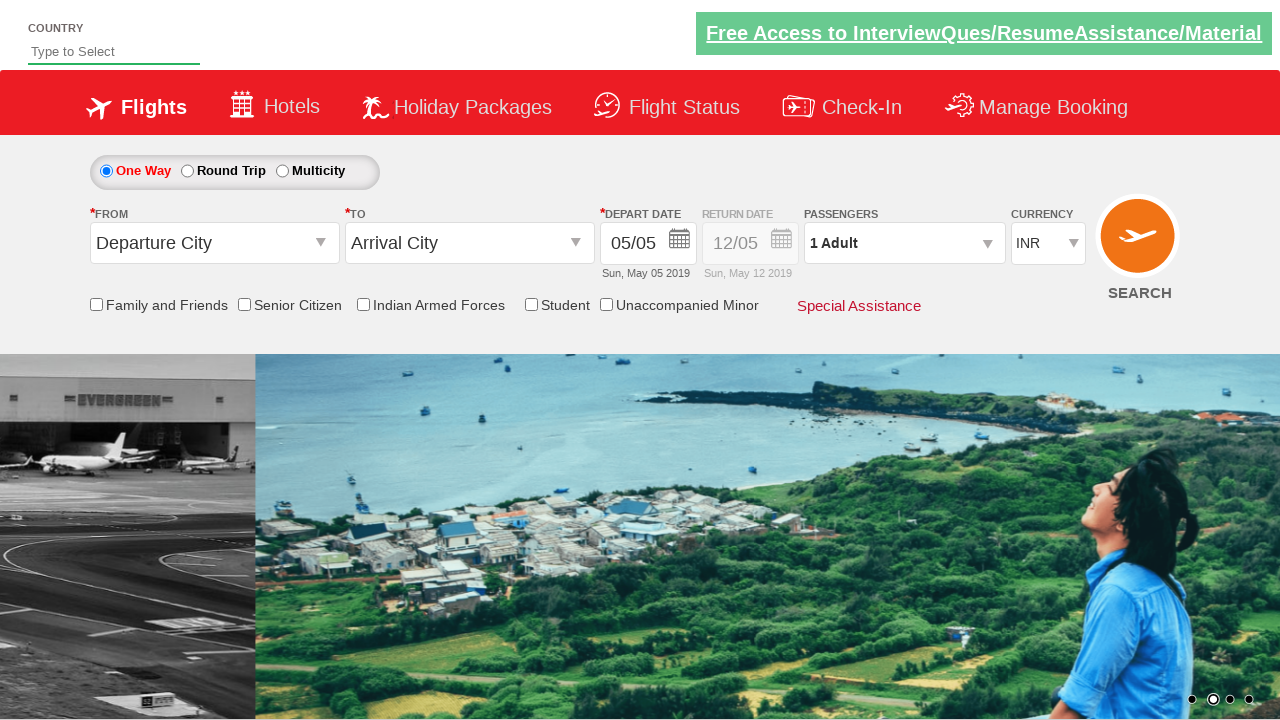

Located Senior Citizen Discount checkbox element
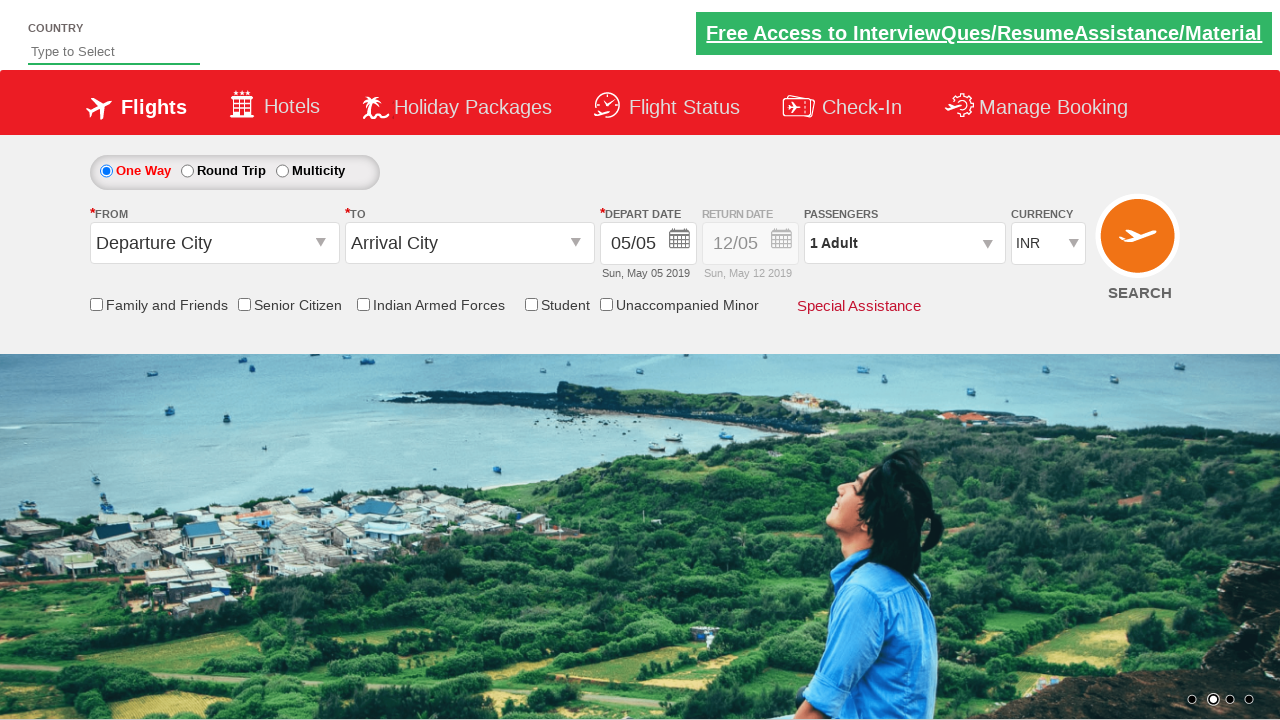

Verified Senior Citizen Discount checkbox is initially unchecked
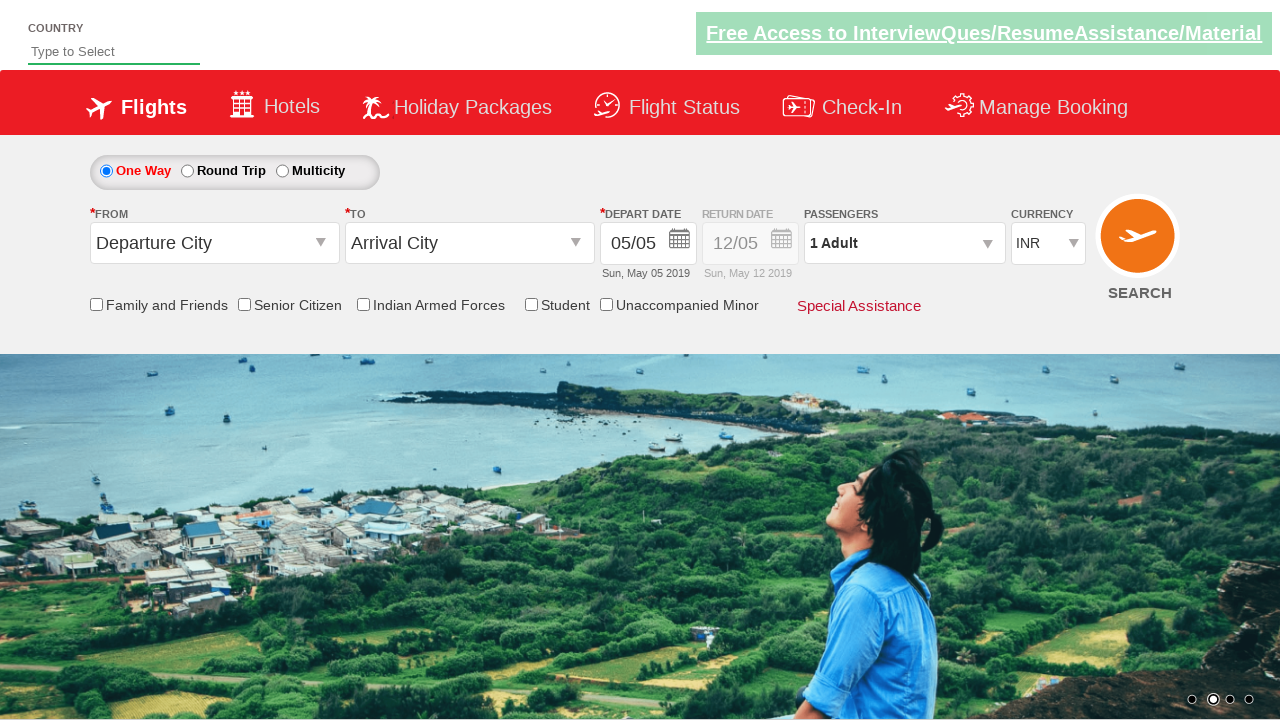

Clicked Senior Citizen Discount checkbox at (244, 304) on input[id*='SeniorCitizenDiscount']
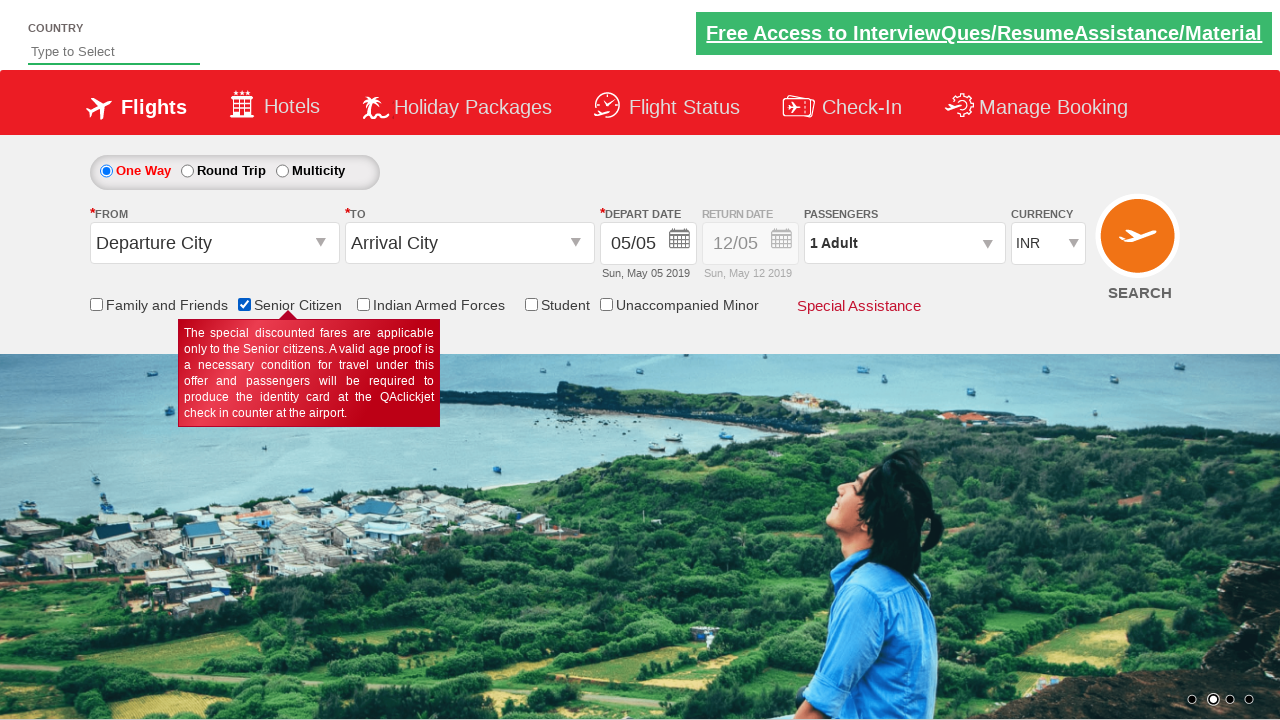

Verified Senior Citizen Discount checkbox is now checked after clicking
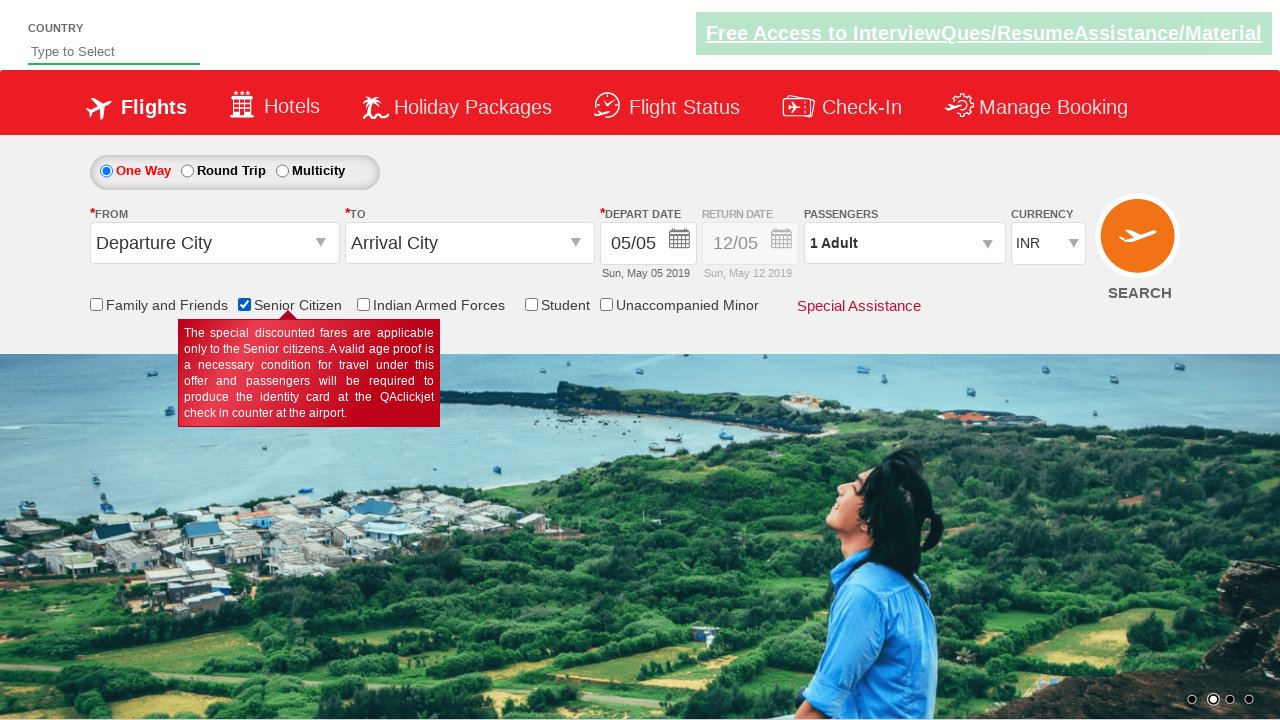

Located all checkboxes on the page
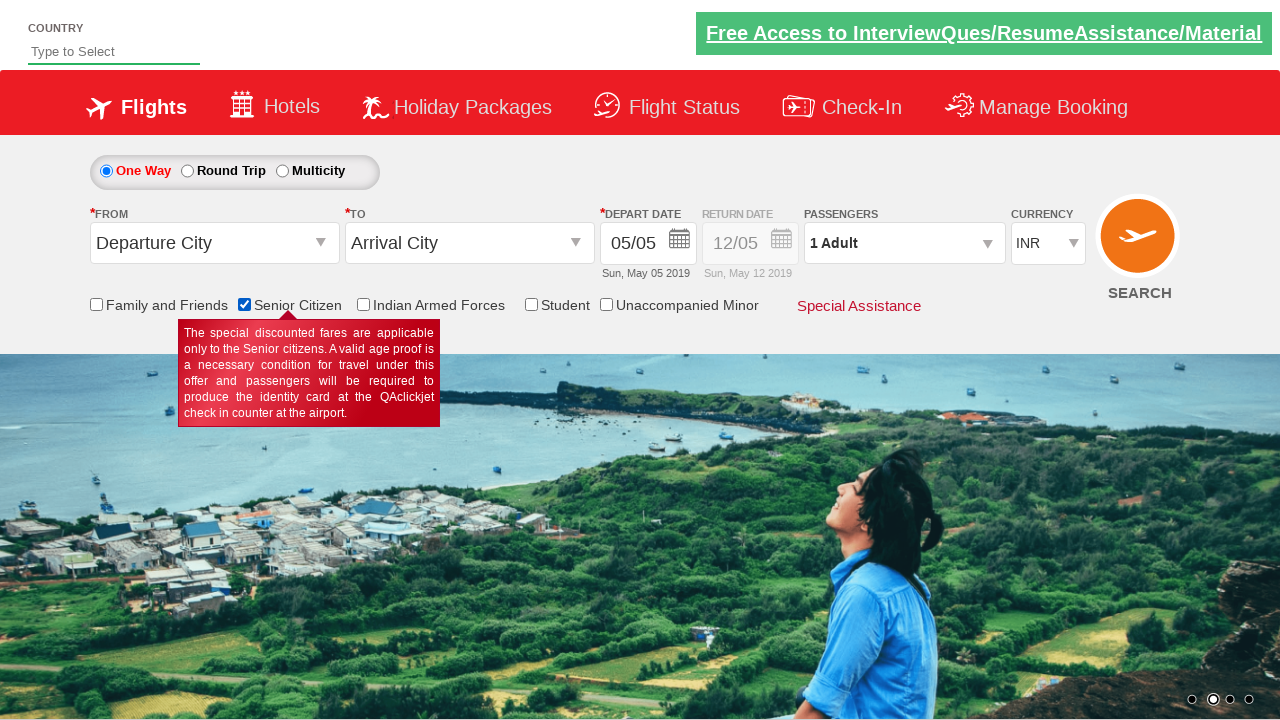

Counted 6 checkboxes on the page
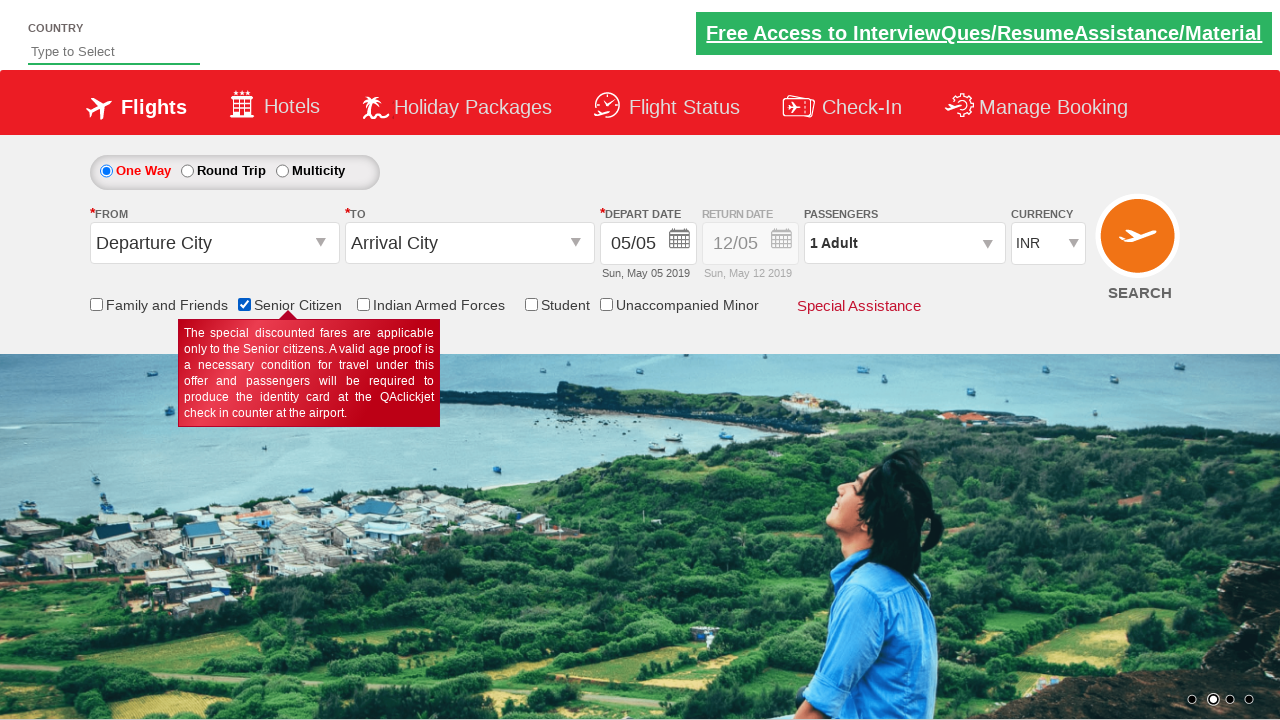

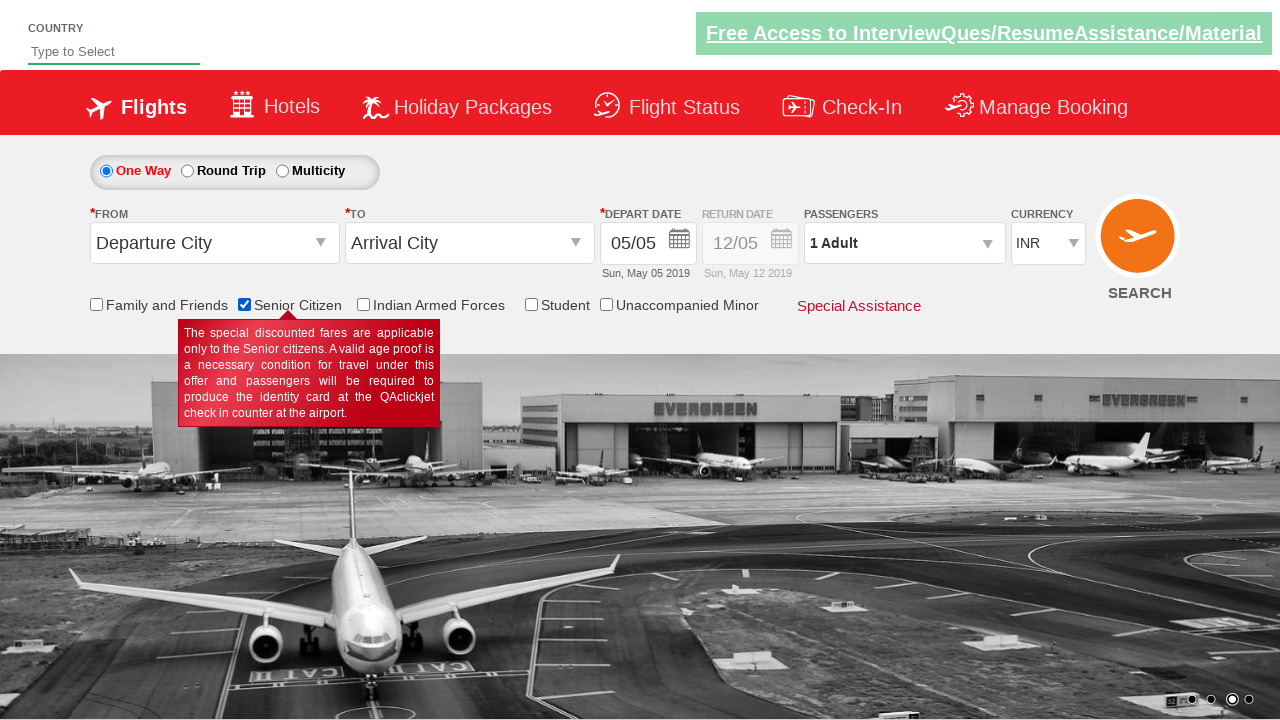